Tests auto-suggestive dropdown functionality by typing a partial country name, waiting for suggestions to appear, and selecting "India" from the dropdown options.

Starting URL: https://rahulshettyacademy.com/dropdownsPractise/

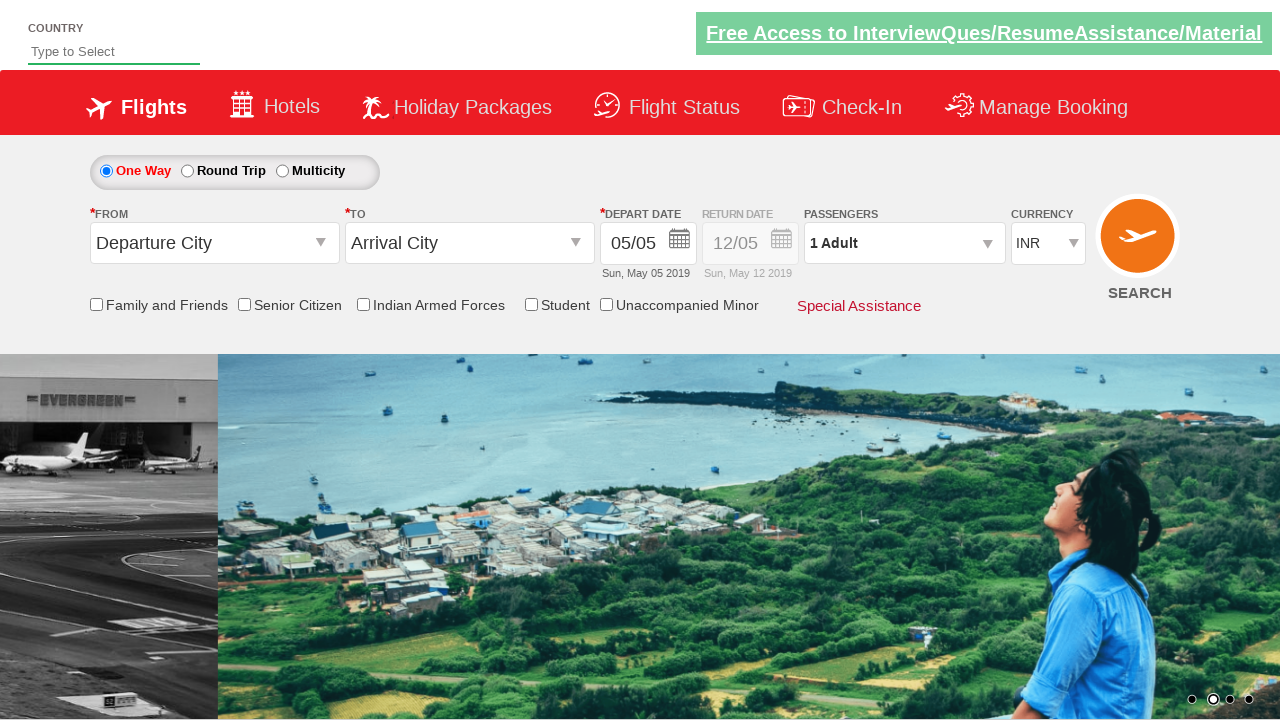

Typed 'ind' in the auto-suggest input field on #autosuggest
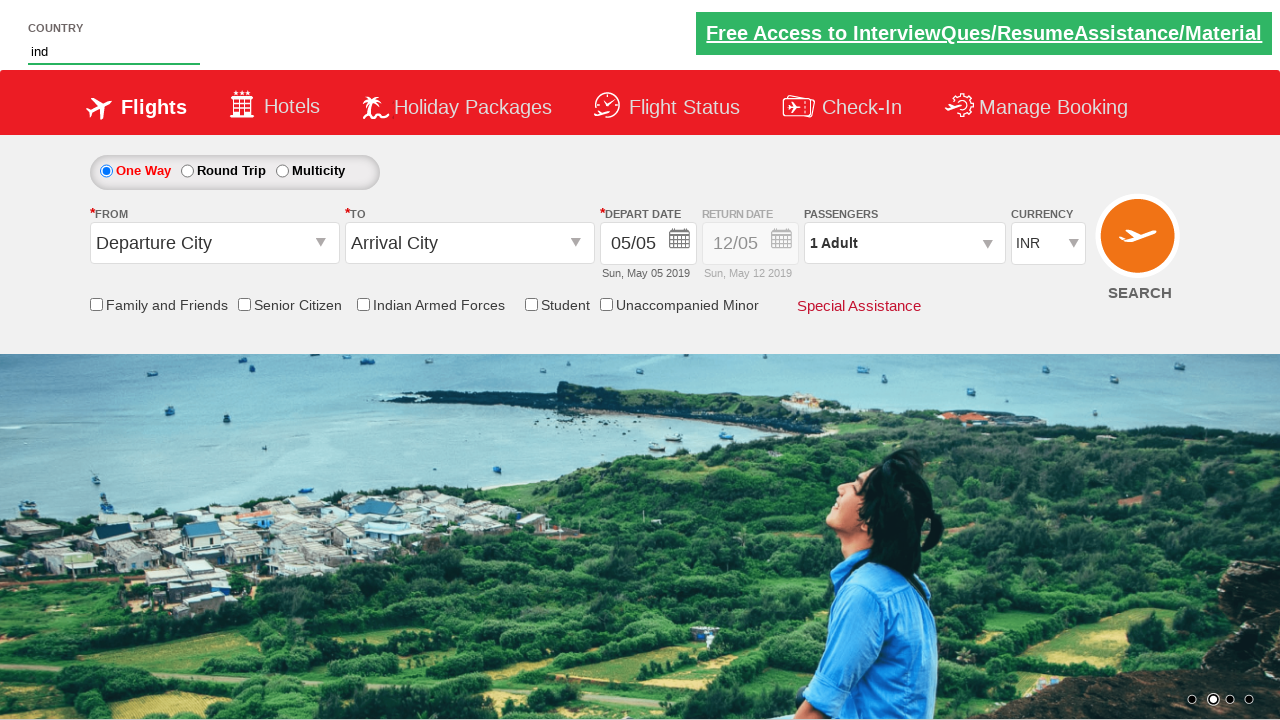

Auto-suggestive dropdown options appeared
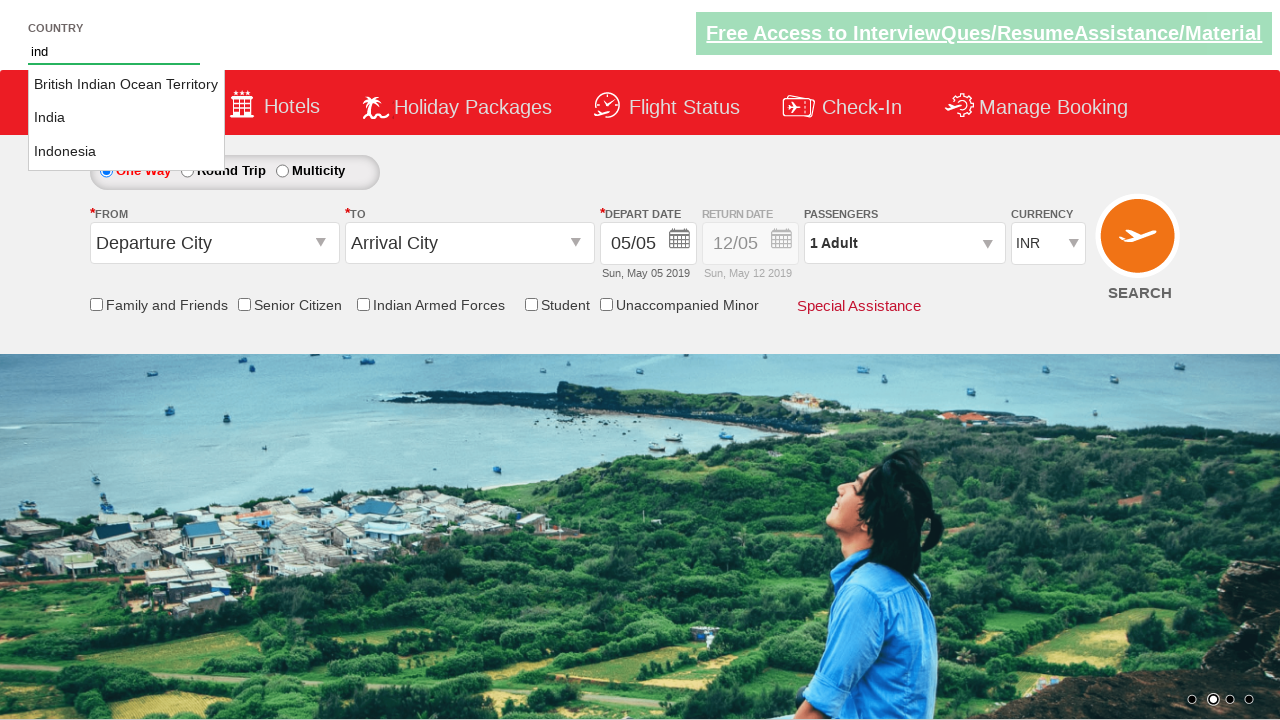

Located all dropdown option elements
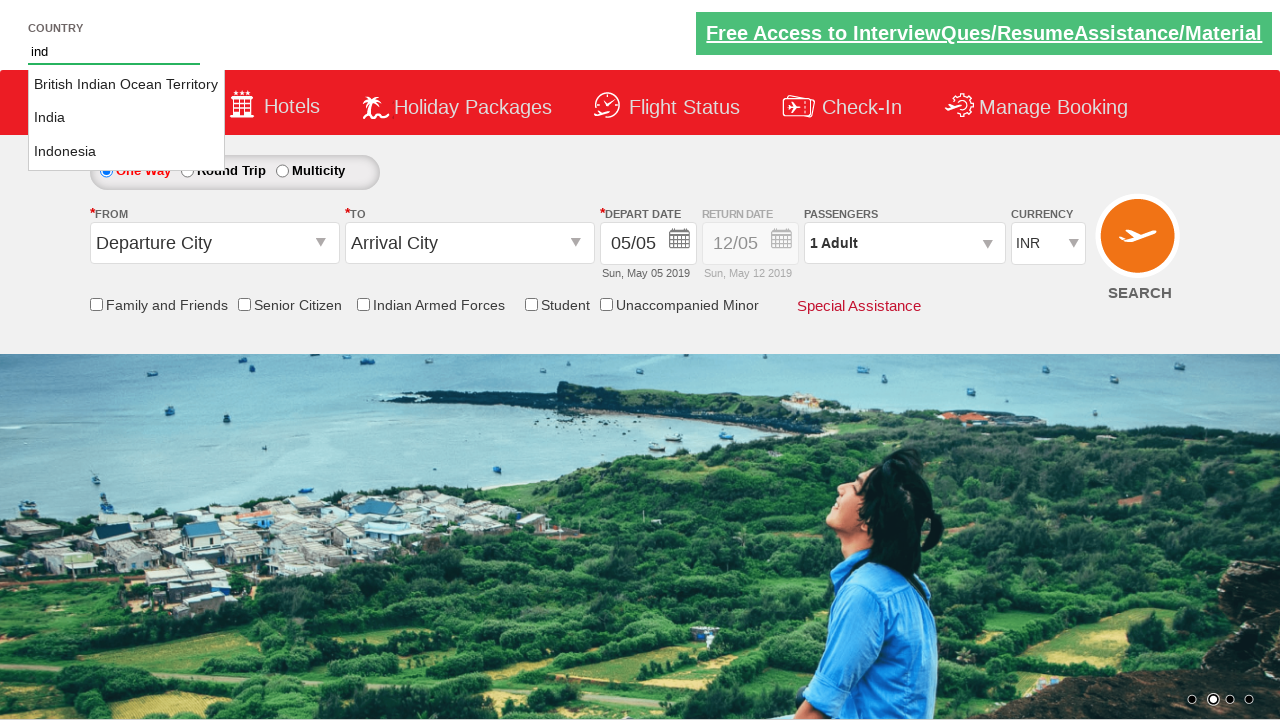

Found 3 dropdown options
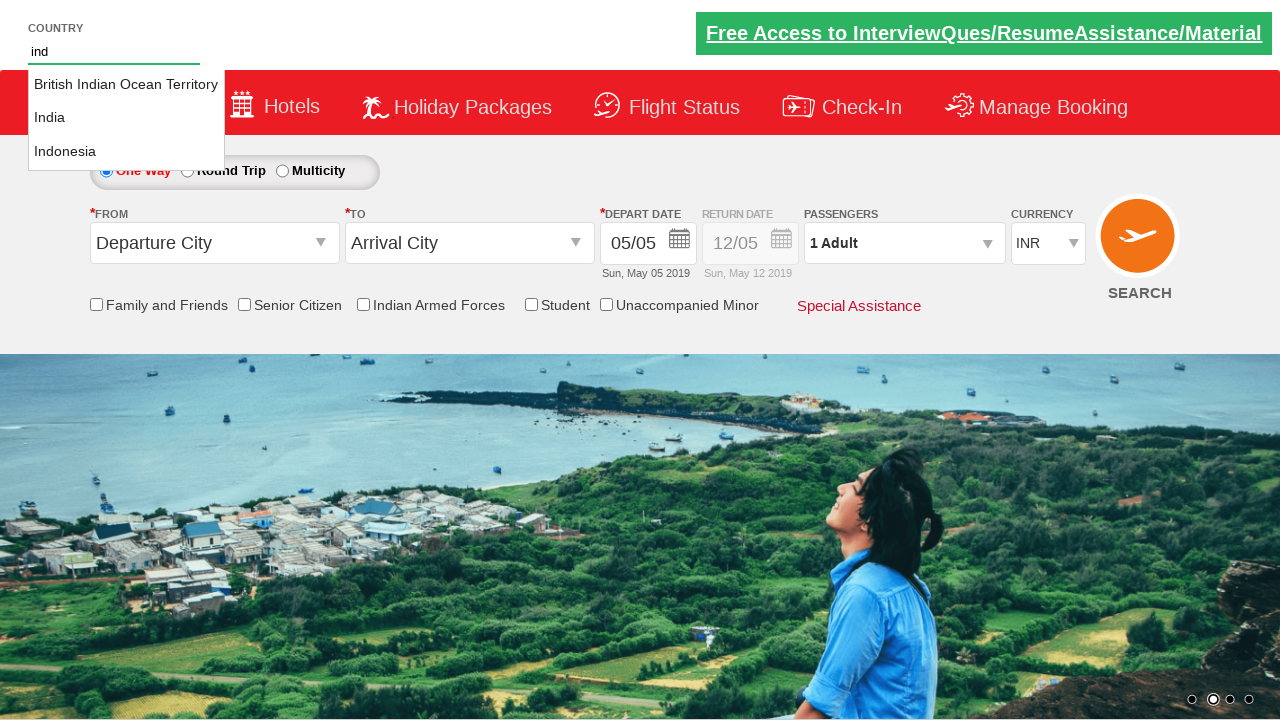

Selected 'India' from the dropdown suggestions at (126, 118) on li.ui-menu-item a >> nth=1
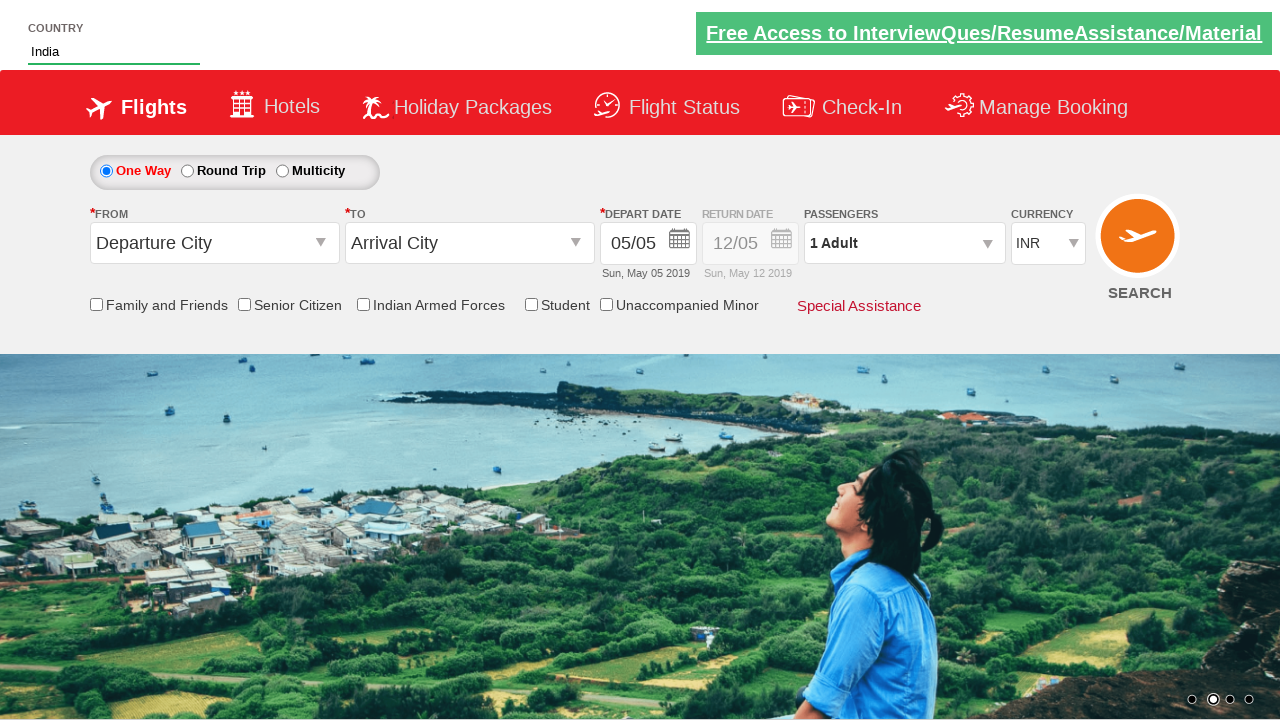

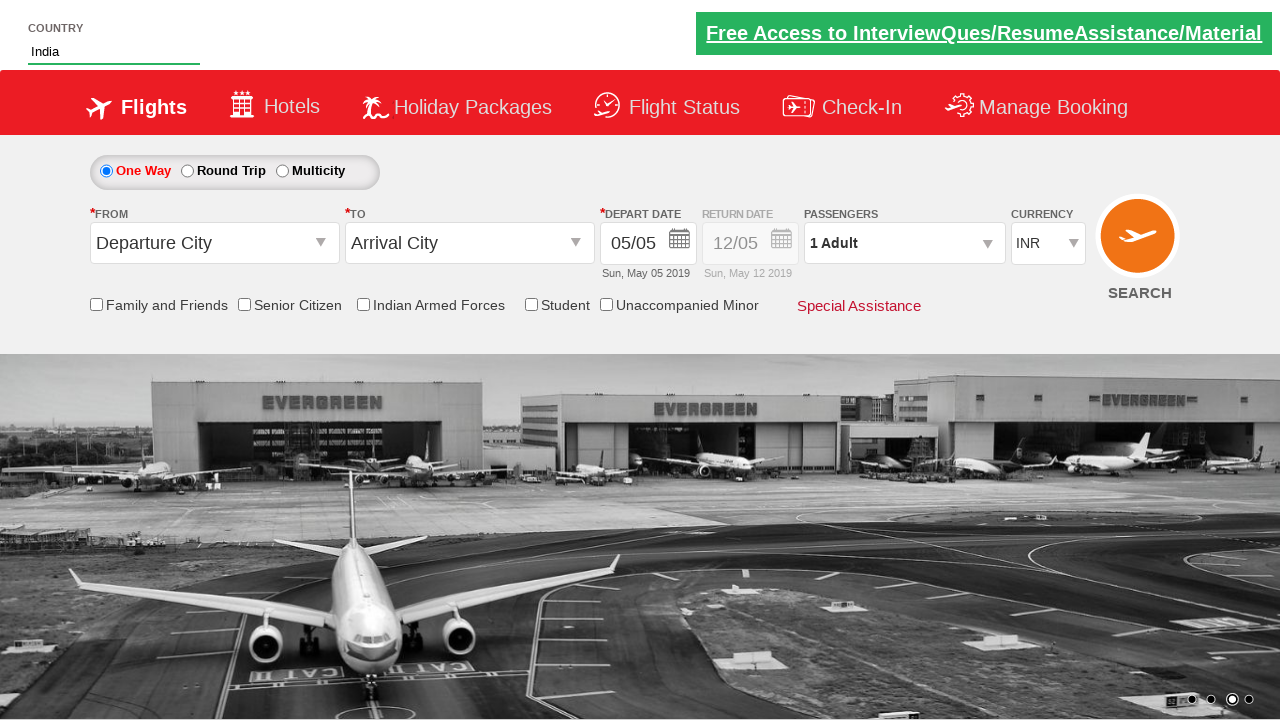